Tests clicking a button that has a dynamically generated ID on the UI Testing Playground site, verifying that elements can be located by text content rather than static IDs.

Starting URL: http://uitestingplayground.com/dynamicid

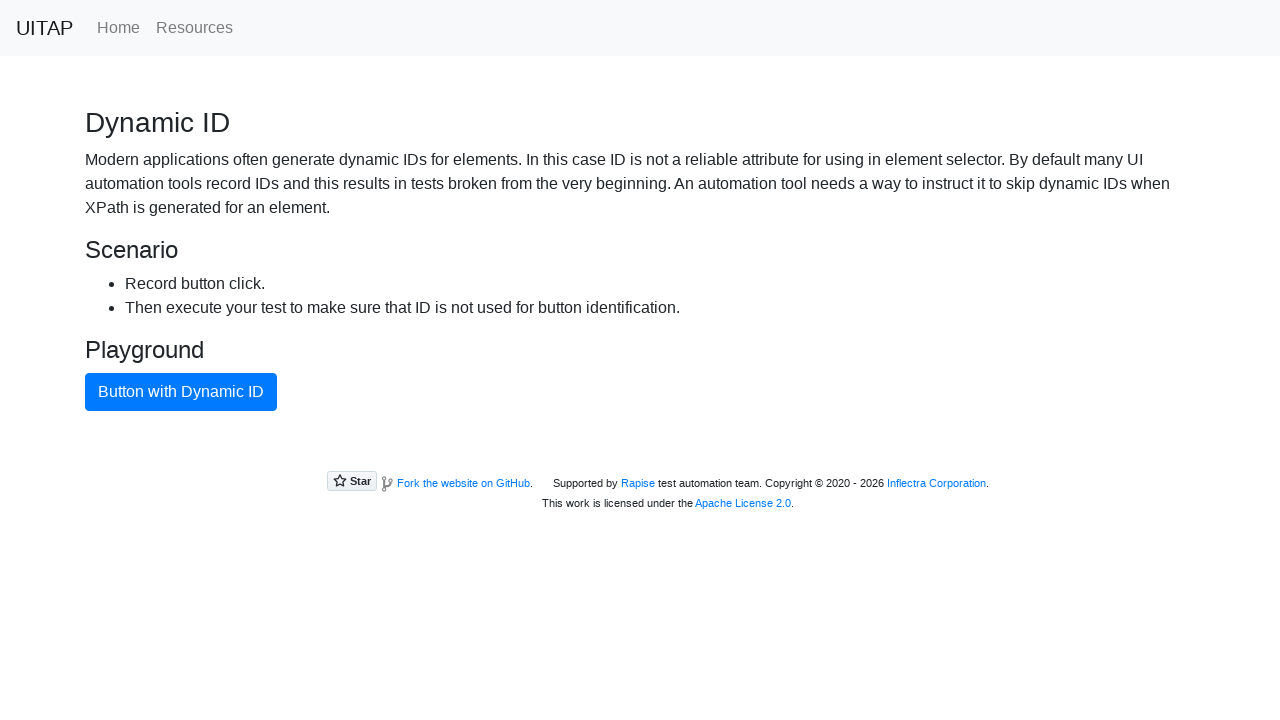

Clicked button with dynamic ID using text content locator at (181, 392) on xpath=//button[text()="Button with Dynamic ID"]
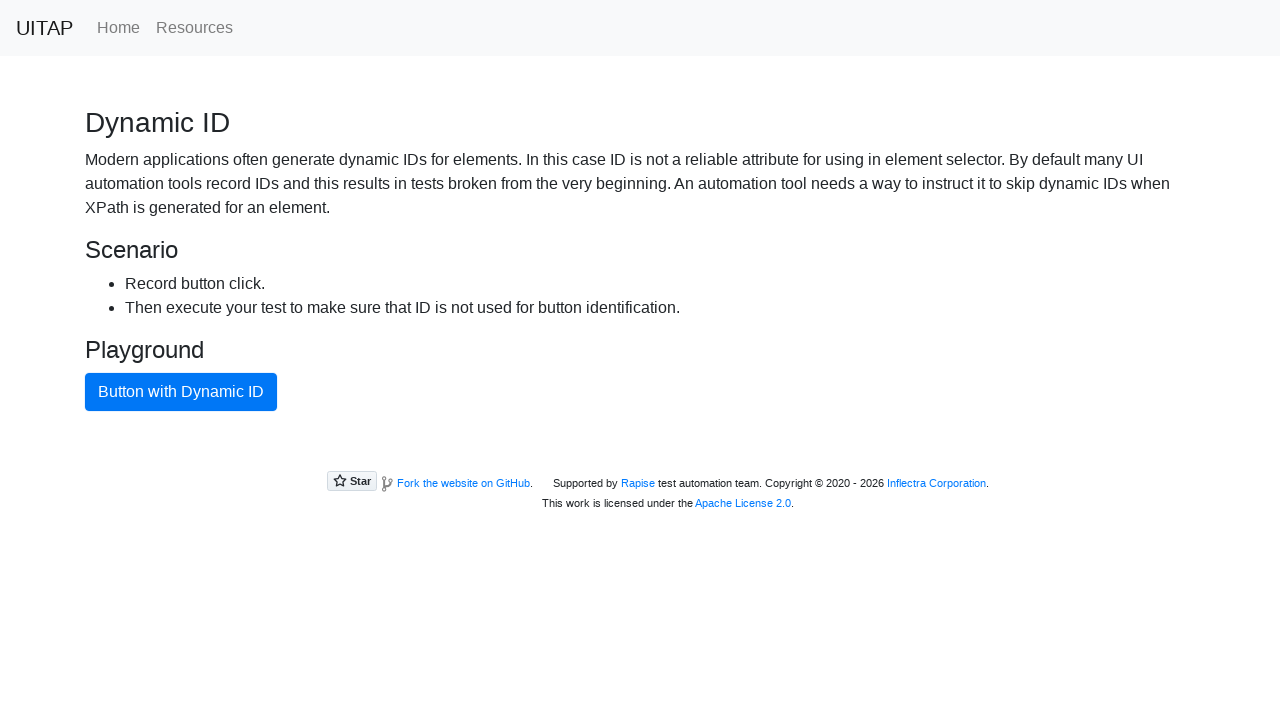

Waited 1 second to observe the result
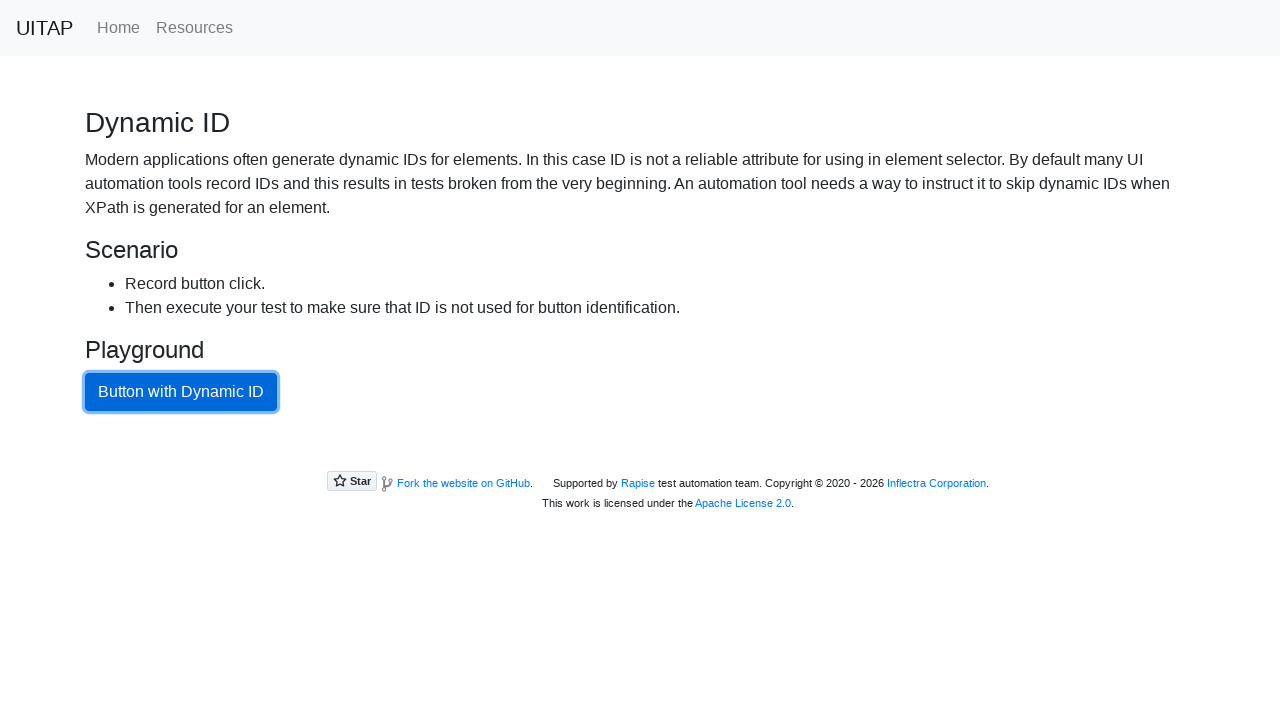

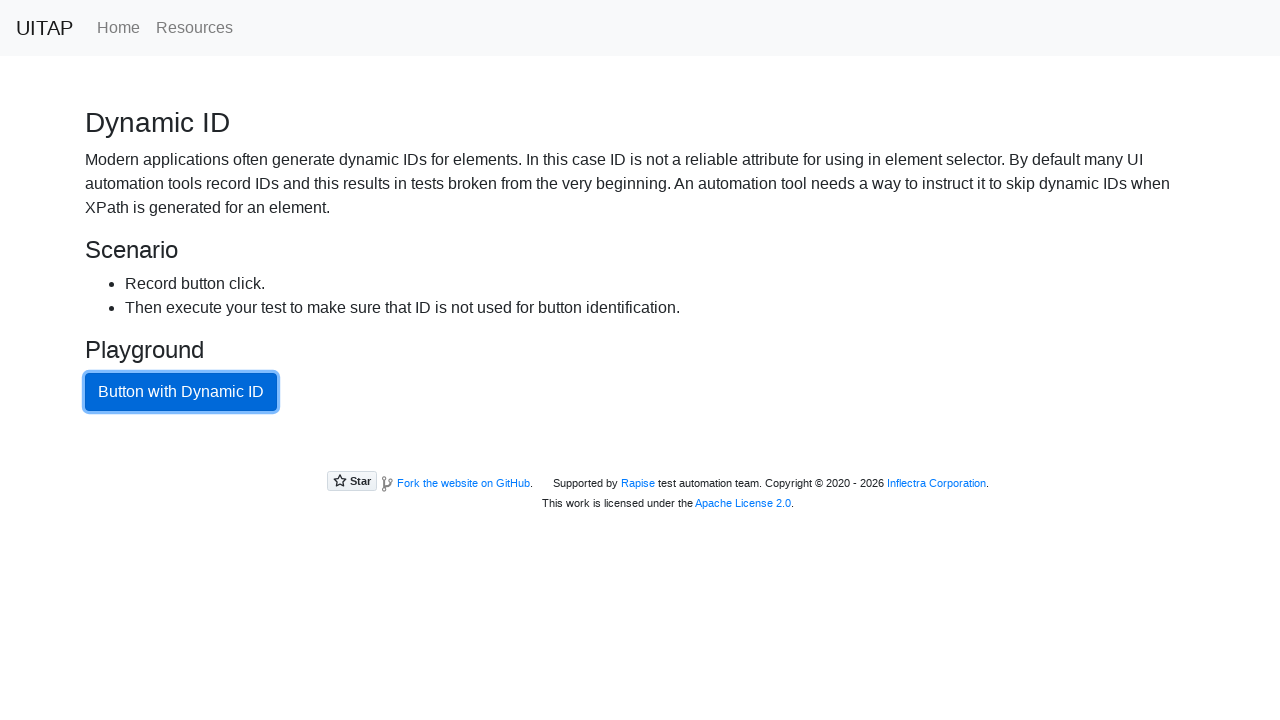